Tests adding a product to the shopping cart on an e-commerce demo site by clicking the add to cart button and verifying the product appears in the cart.

Starting URL: https://bstackdemo.com/

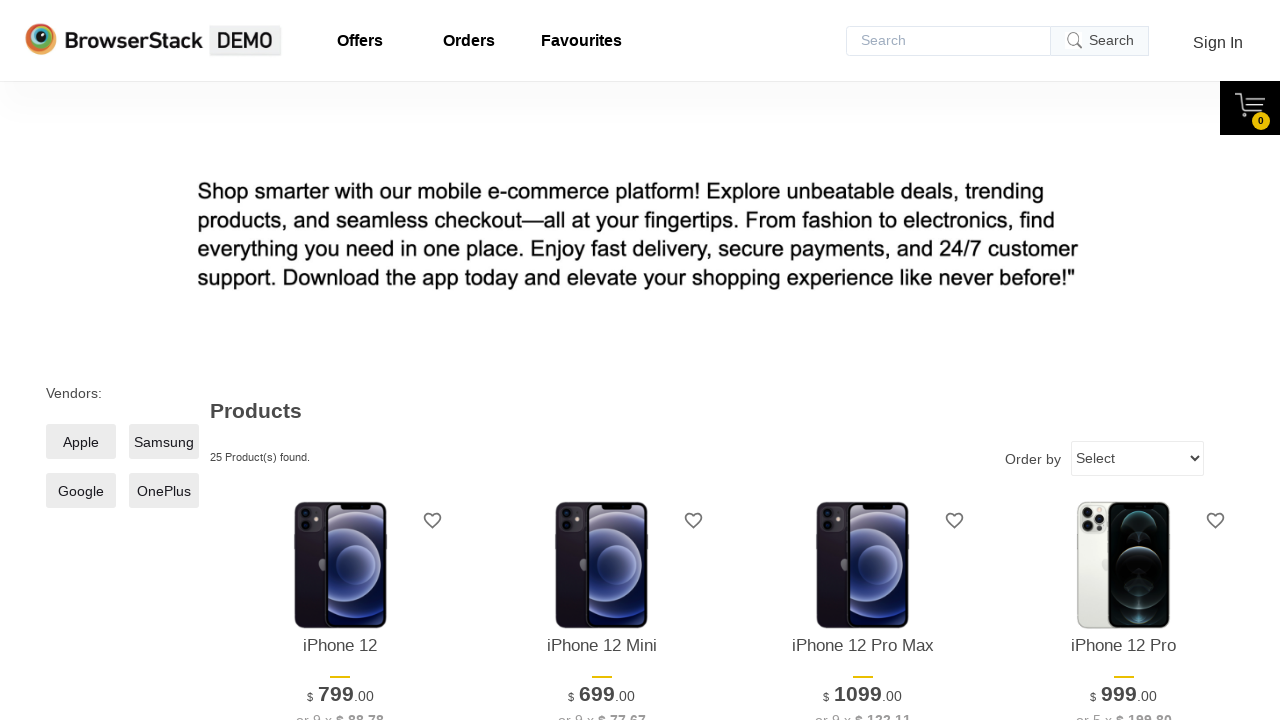

Waited for page title to be 'StackDemo'
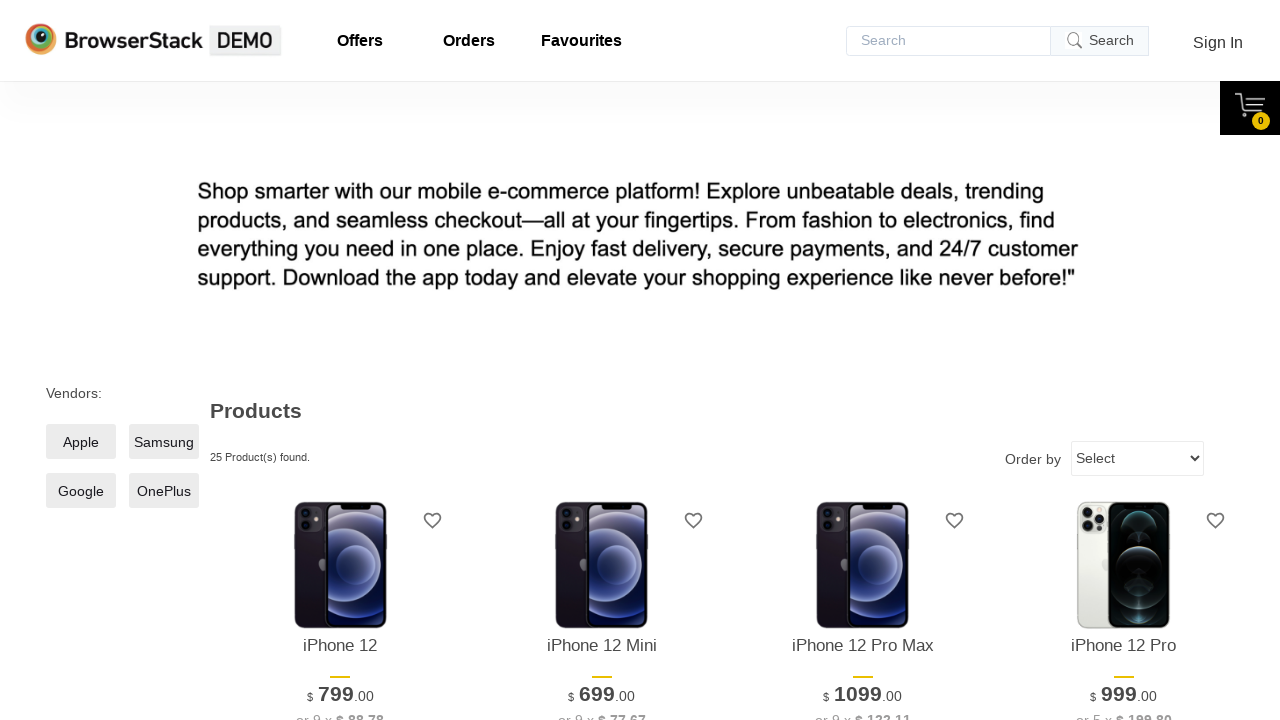

Retrieved product name from first product: 'iPhone 12'
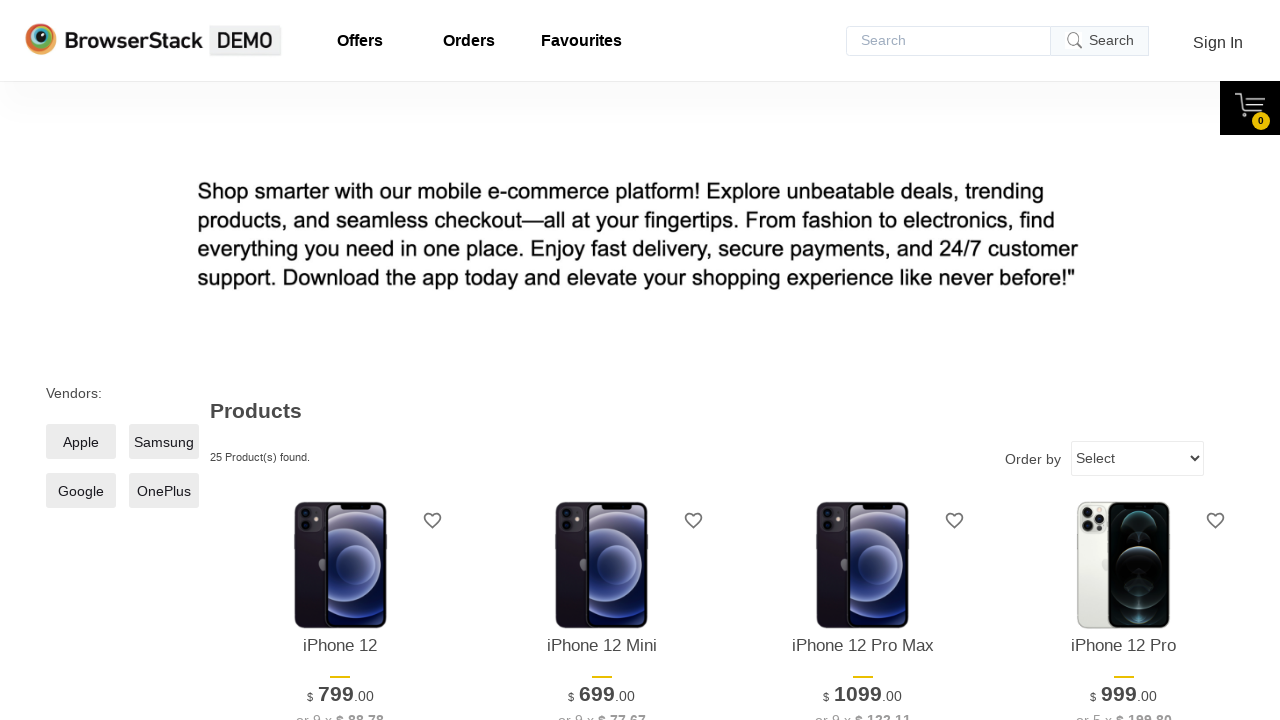

Clicked add to cart button for first product at (340, 361) on xpath=//*[@id='1']/div[4]
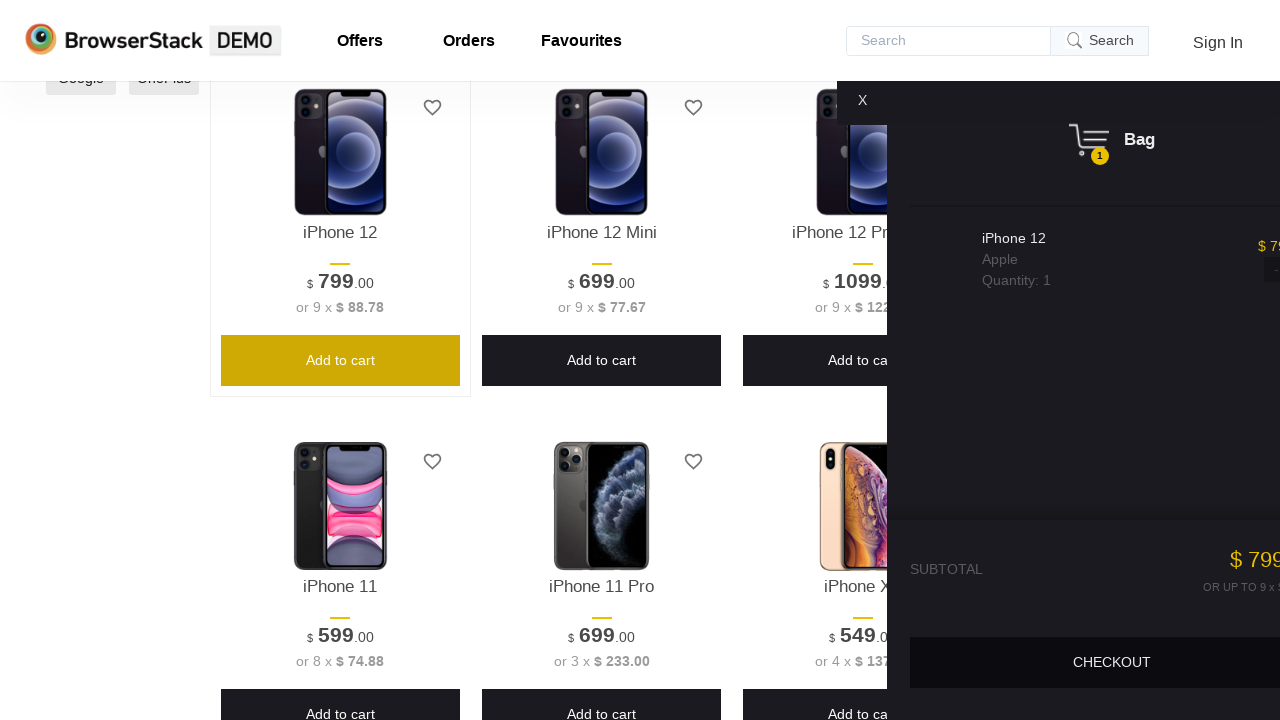

Cart content became visible
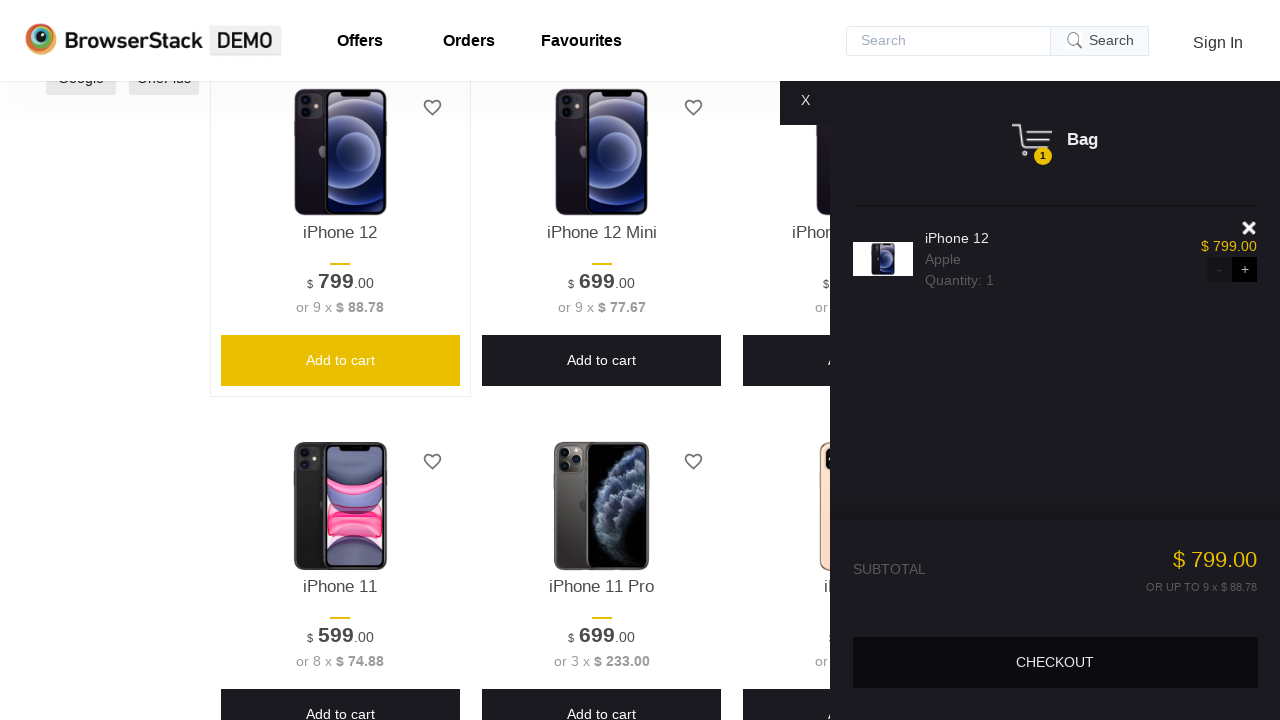

Retrieved product name from cart: 'iPhone 12'
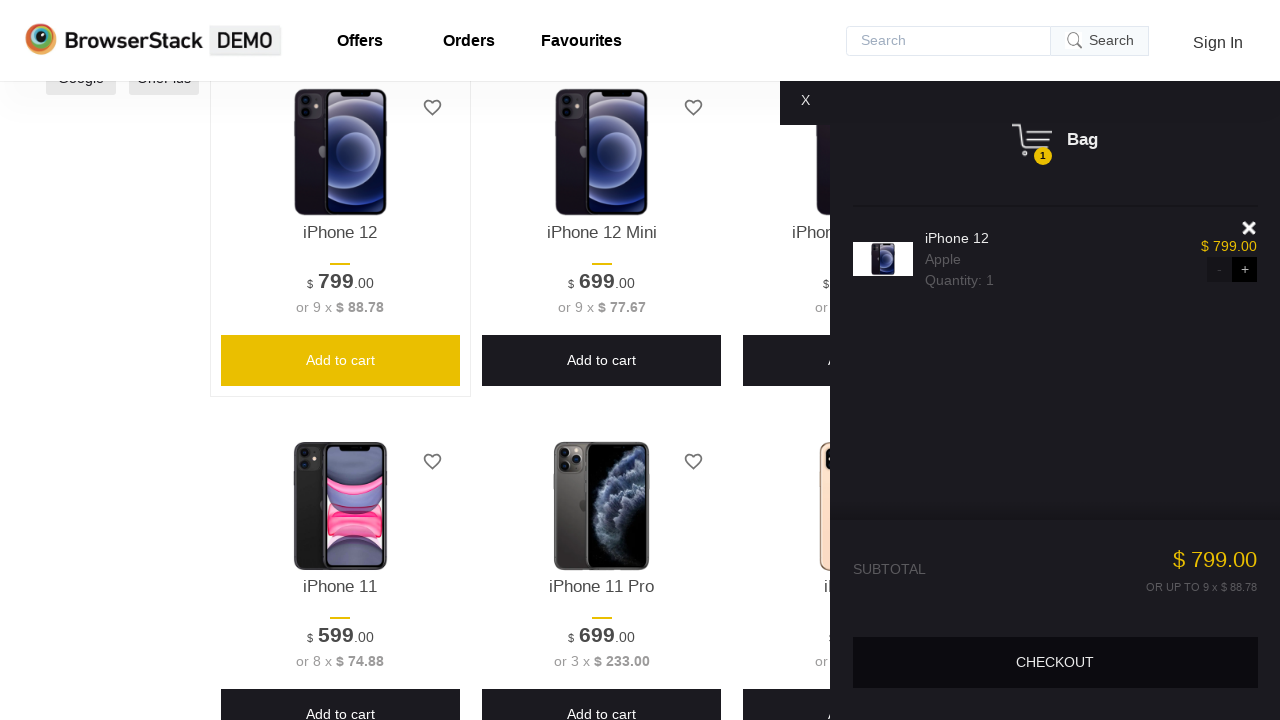

Verified product in cart matches the added product
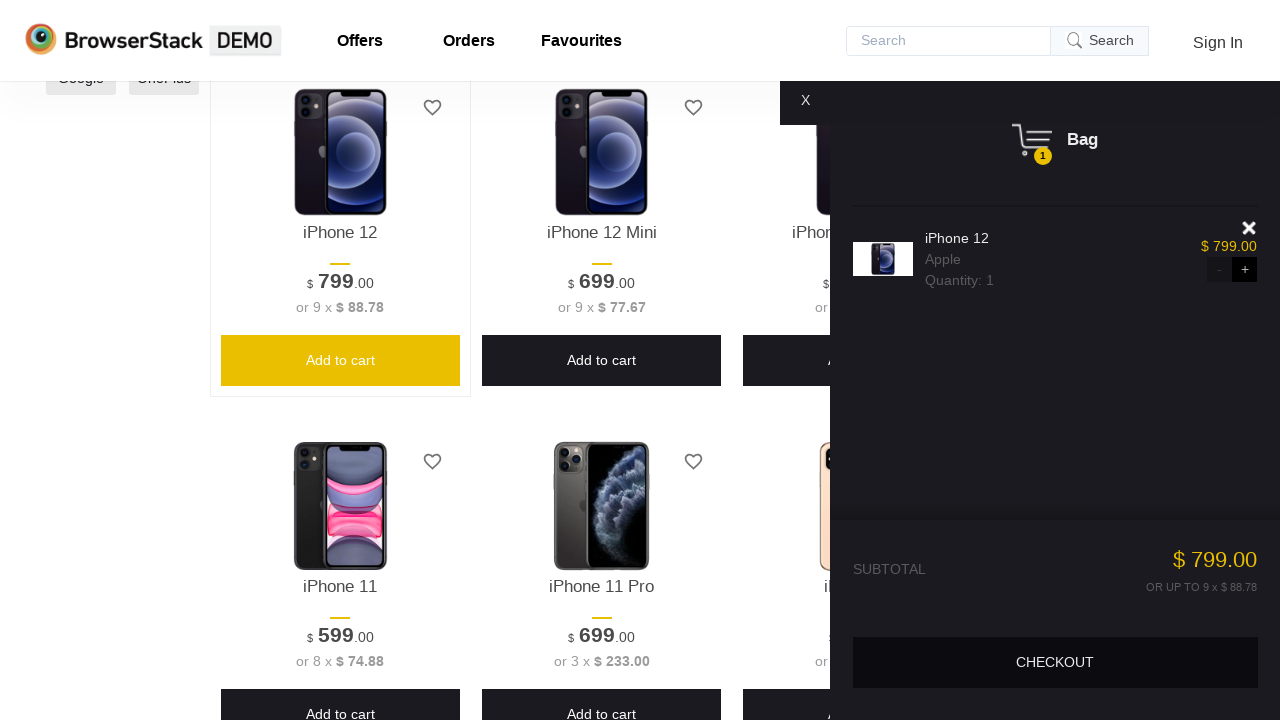

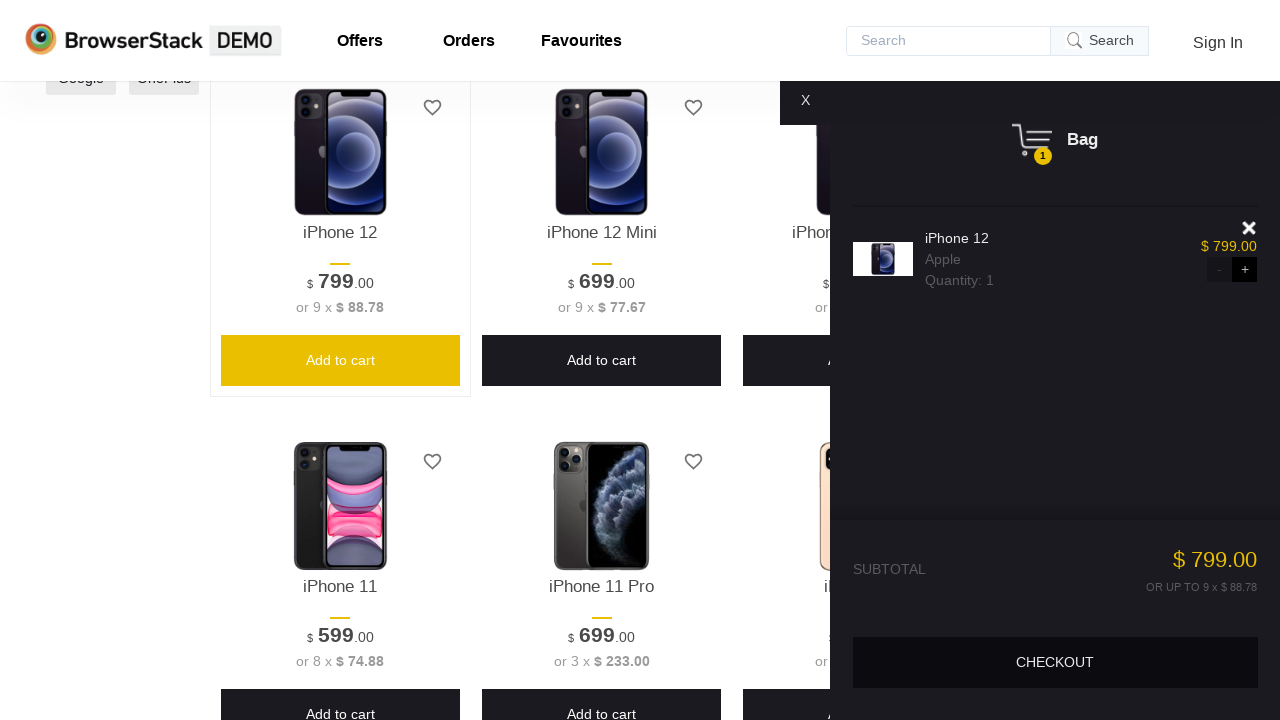